Tests the complete flight booking workflow on BlazeDemo by selecting departure/destination cities, choosing a flight, and filling in passenger and payment details

Starting URL: https://blazedemo.com/

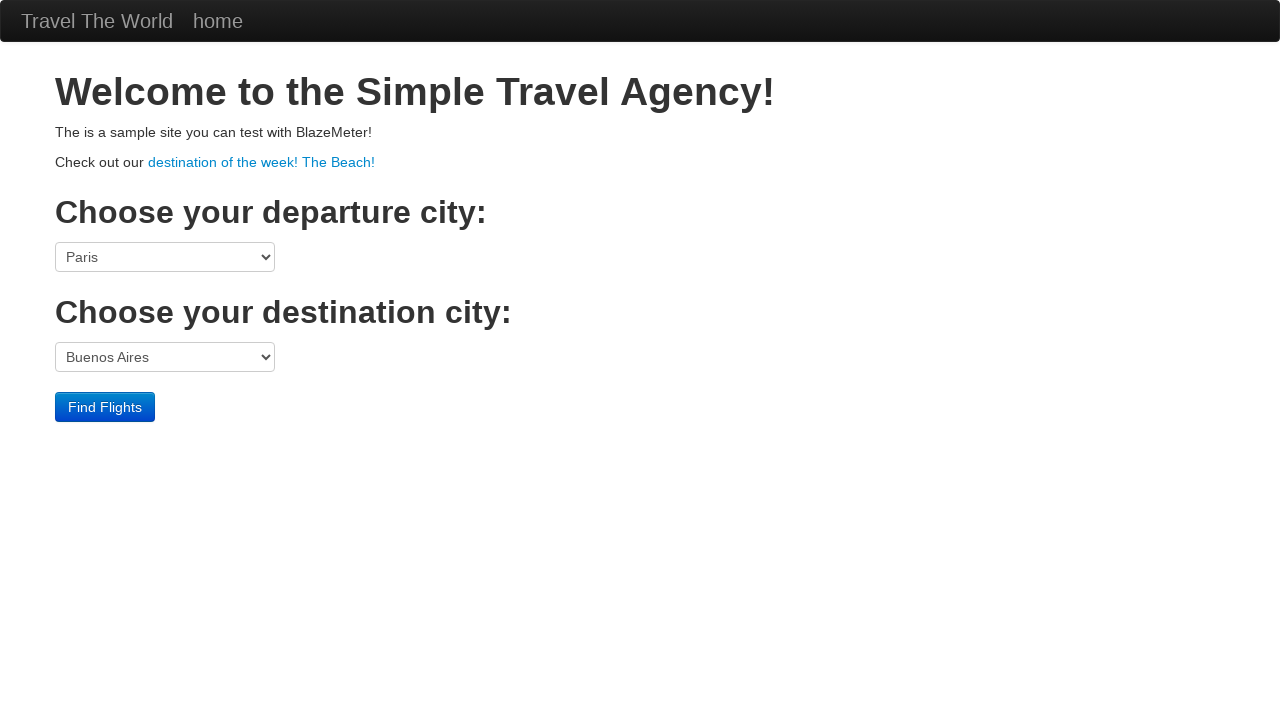

Selected departure city (index 4) from dropdown on xpath=/html/body/div[3]/form/select[1]
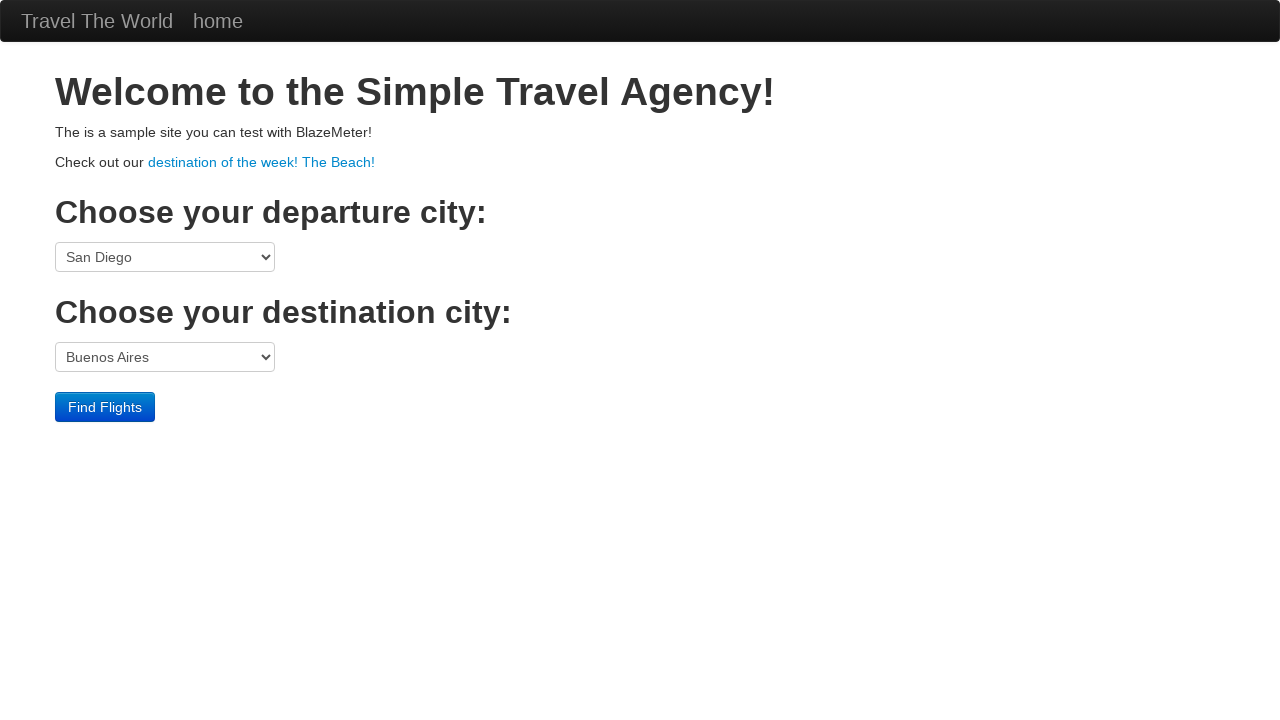

Selected destination city (index 3) from dropdown on xpath=/html/body/div[3]/form/select[2]
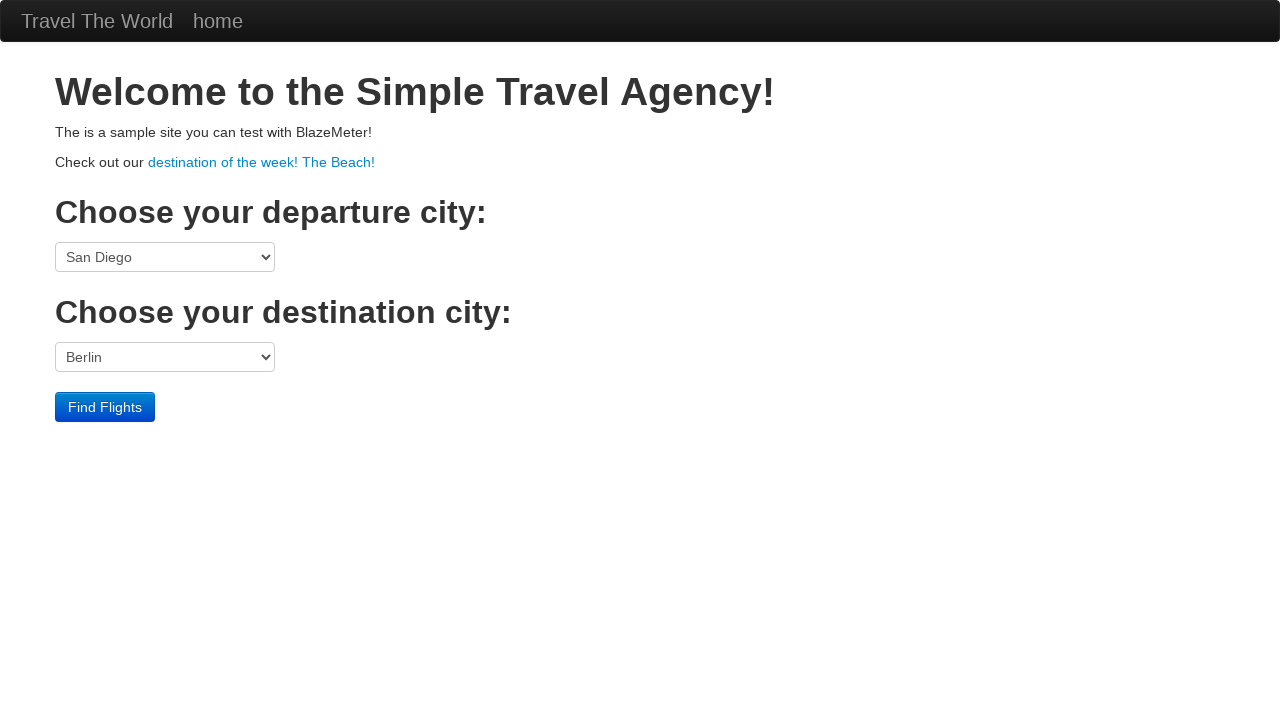

Clicked Find Flights button at (105, 407) on xpath=/html/body/div[3]/form/div/input
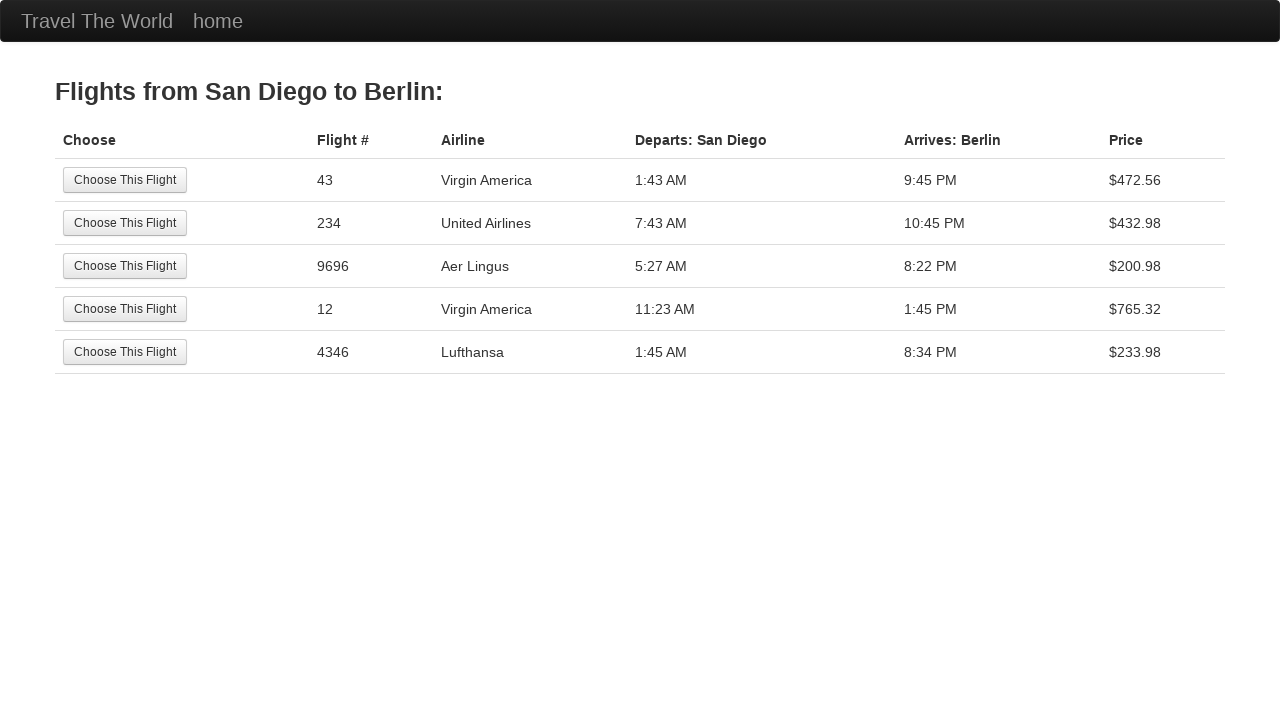

Flight results table loaded
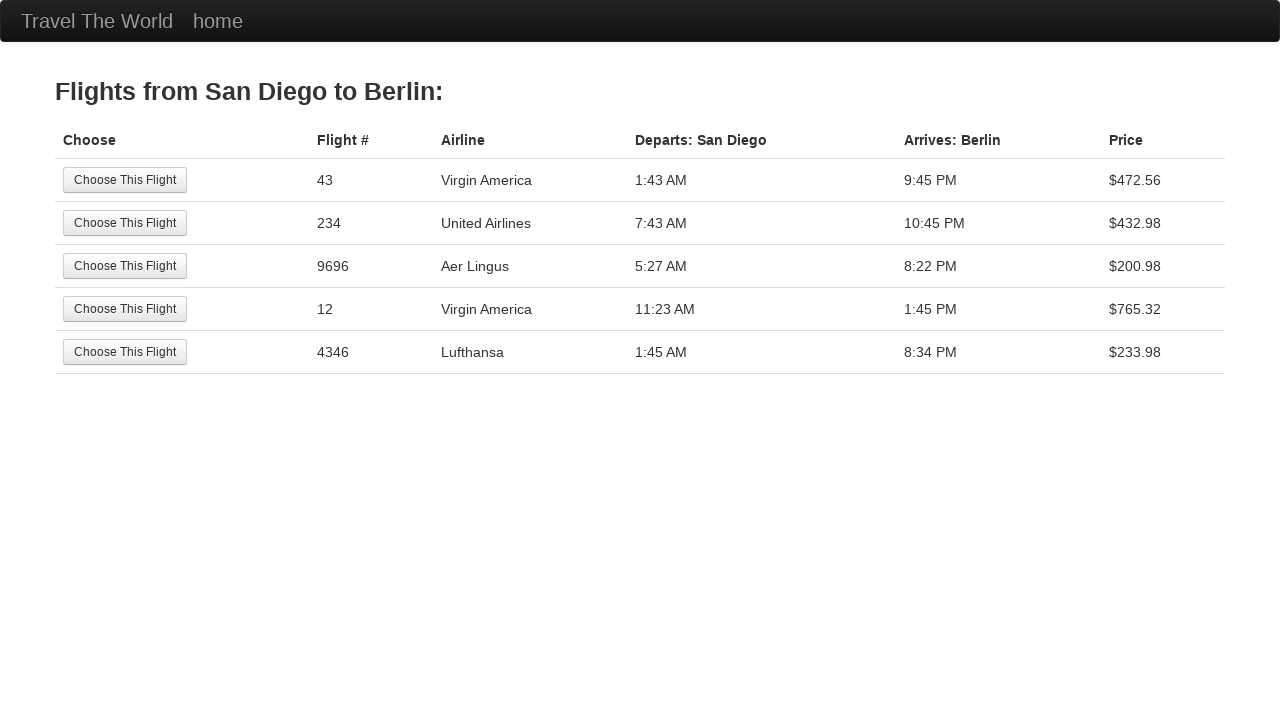

Selected first flight from results at (125, 180) on xpath=/html/body/div[2]/table/tbody/tr[1]/td[1]/input
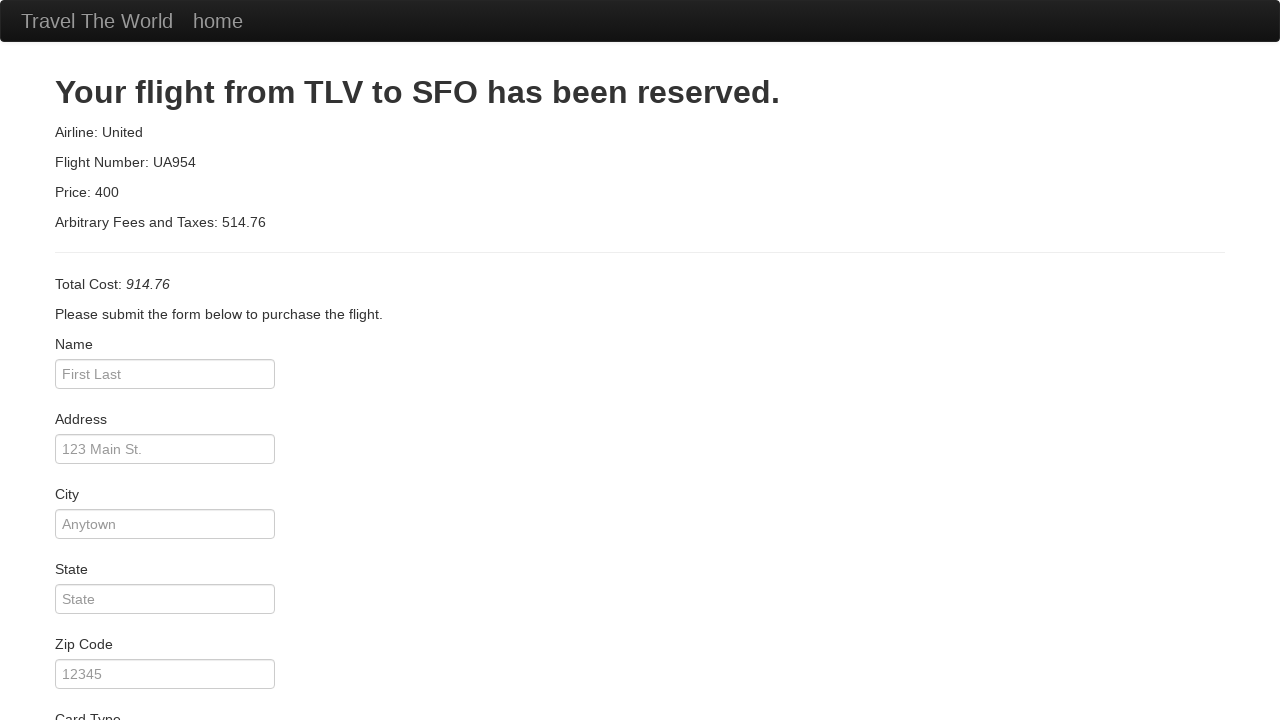

Filled passenger name field with 'Lucky' on #inputName
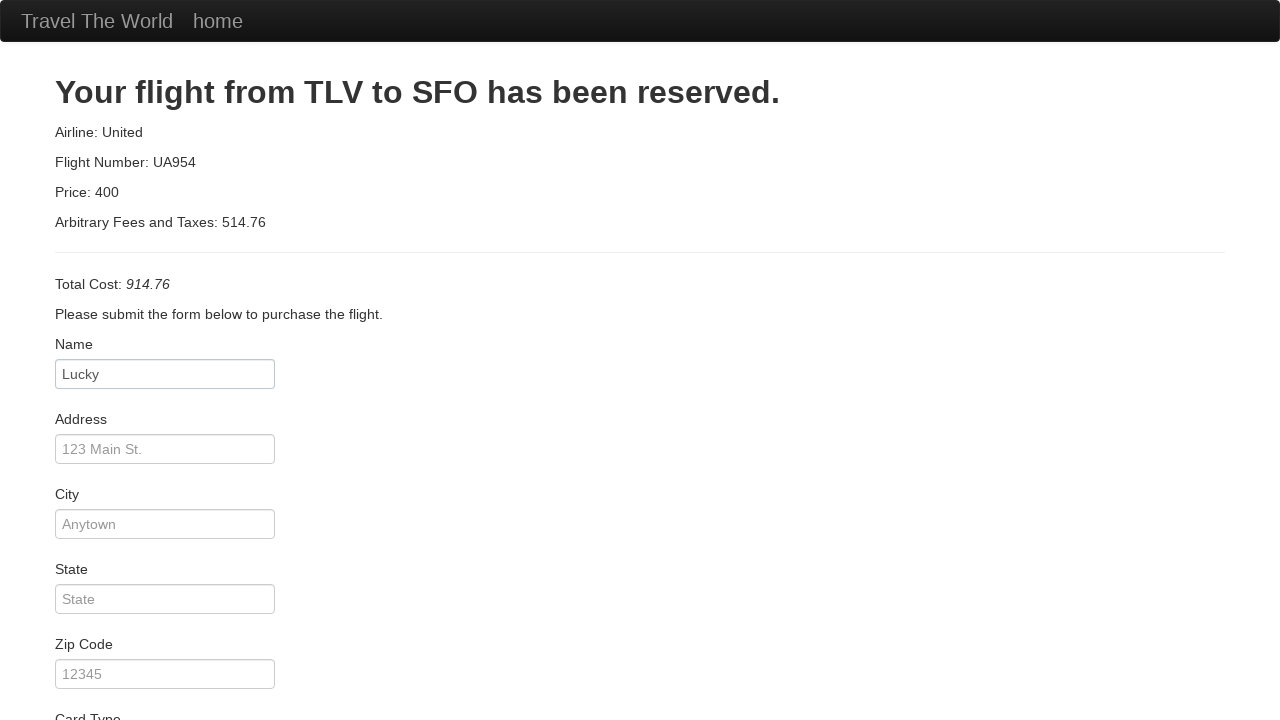

Filled address field with 'Plot-33,Varasiguda,Delhi' on #address
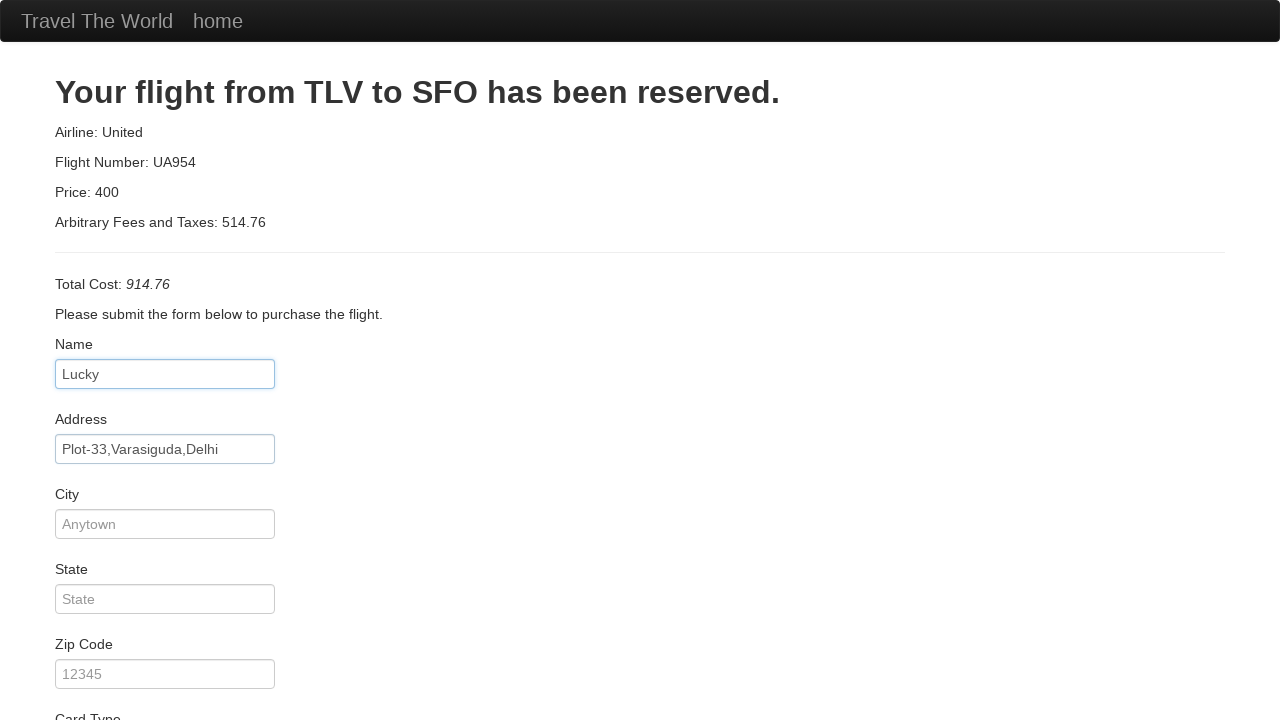

Filled city field with 'Delhi' on #city
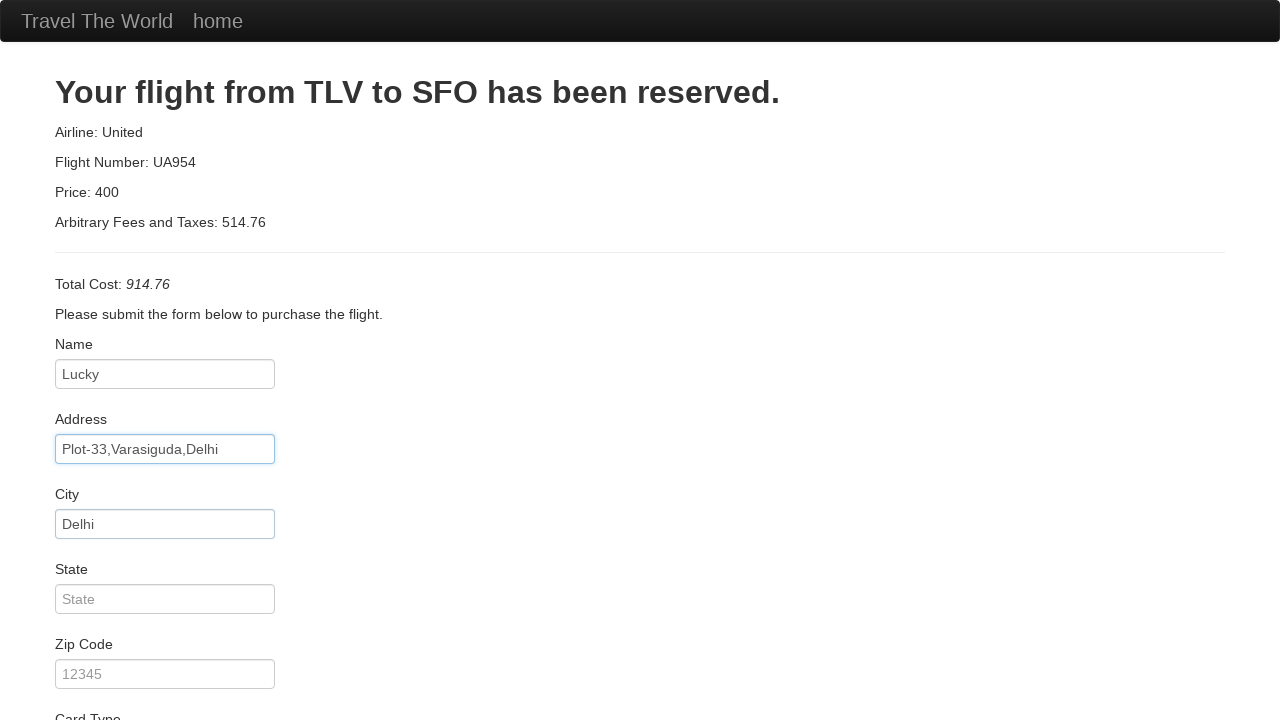

Filled state field with 'Telangana' on #state
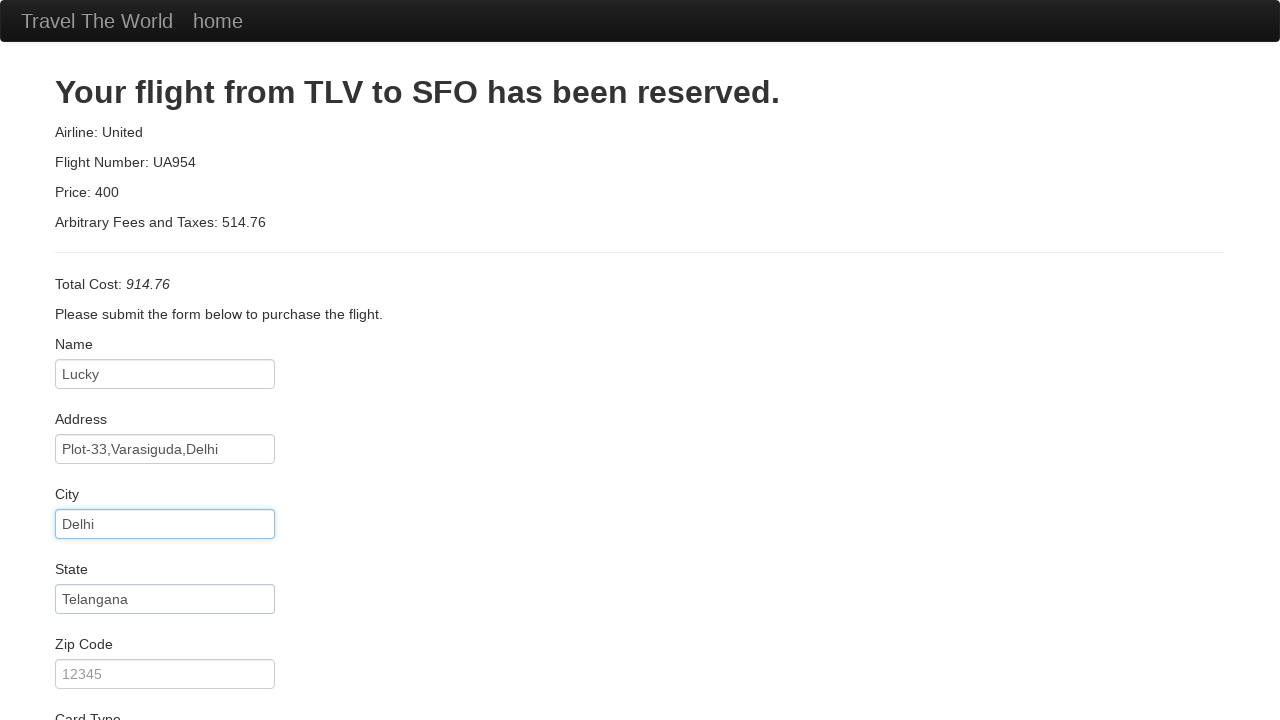

Filled zip code field with '56789' on #zipCode
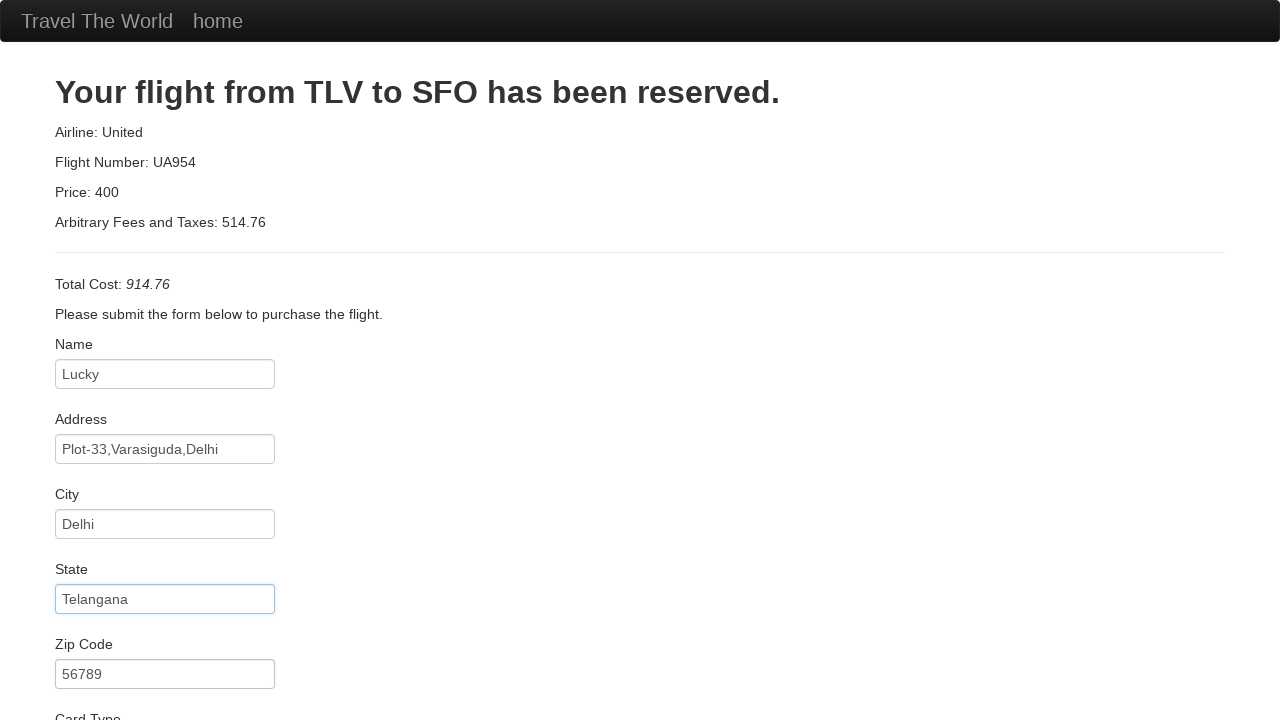

Selected card type 'Visa' (index 1) from dropdown on #cardType
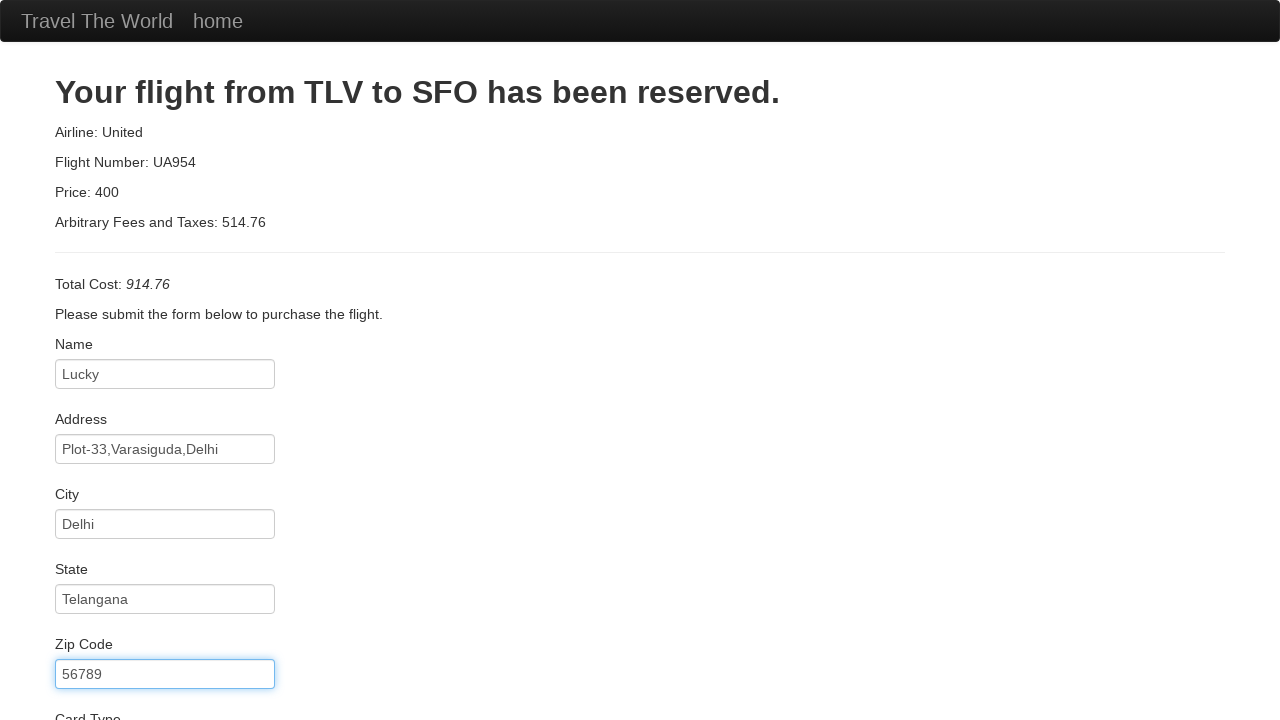

Filled credit card number field with '1234 3456 1256' on #creditCardNumber
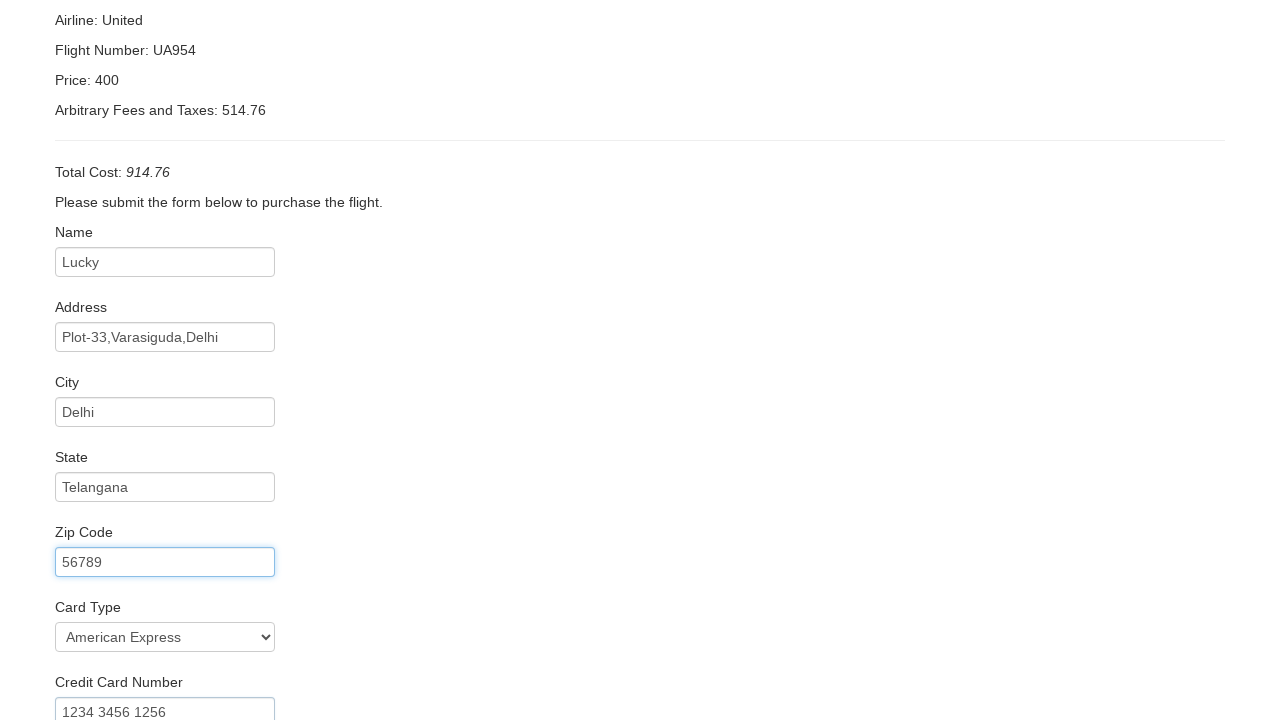

Filled credit card month field with '07' on #creditCardMonth
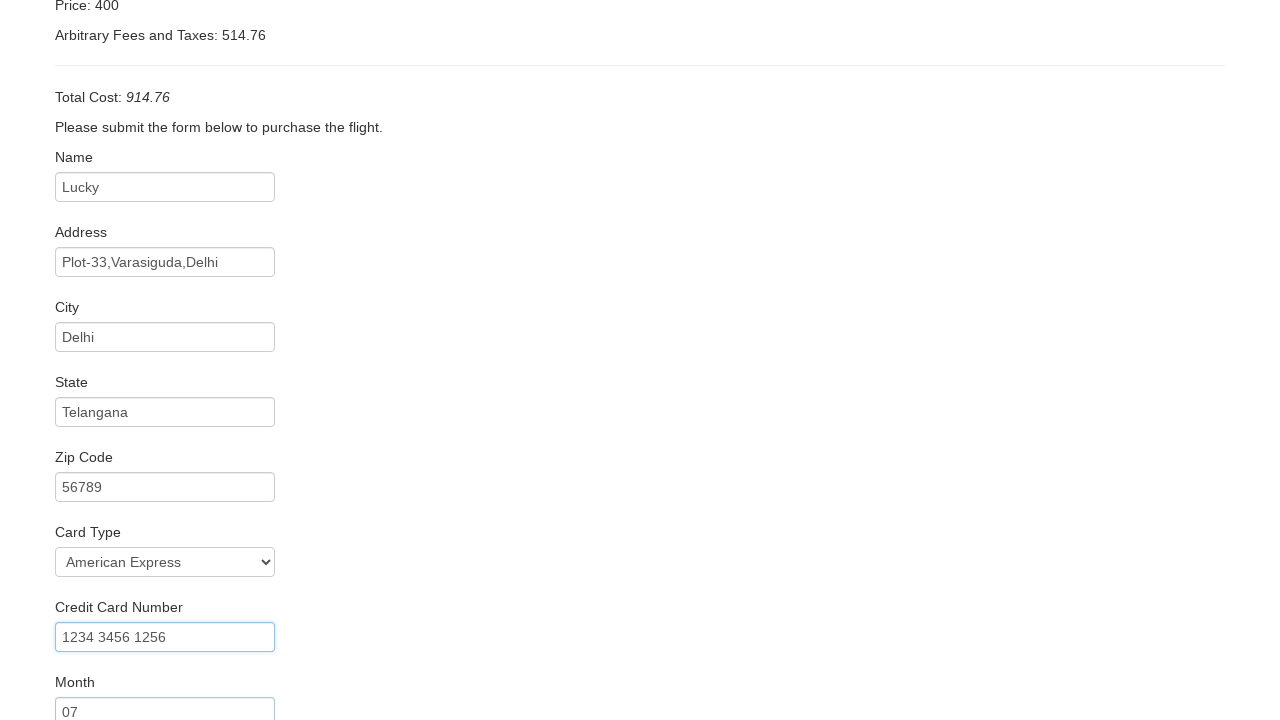

Filled credit card year field with '2028' on #creditCardYear
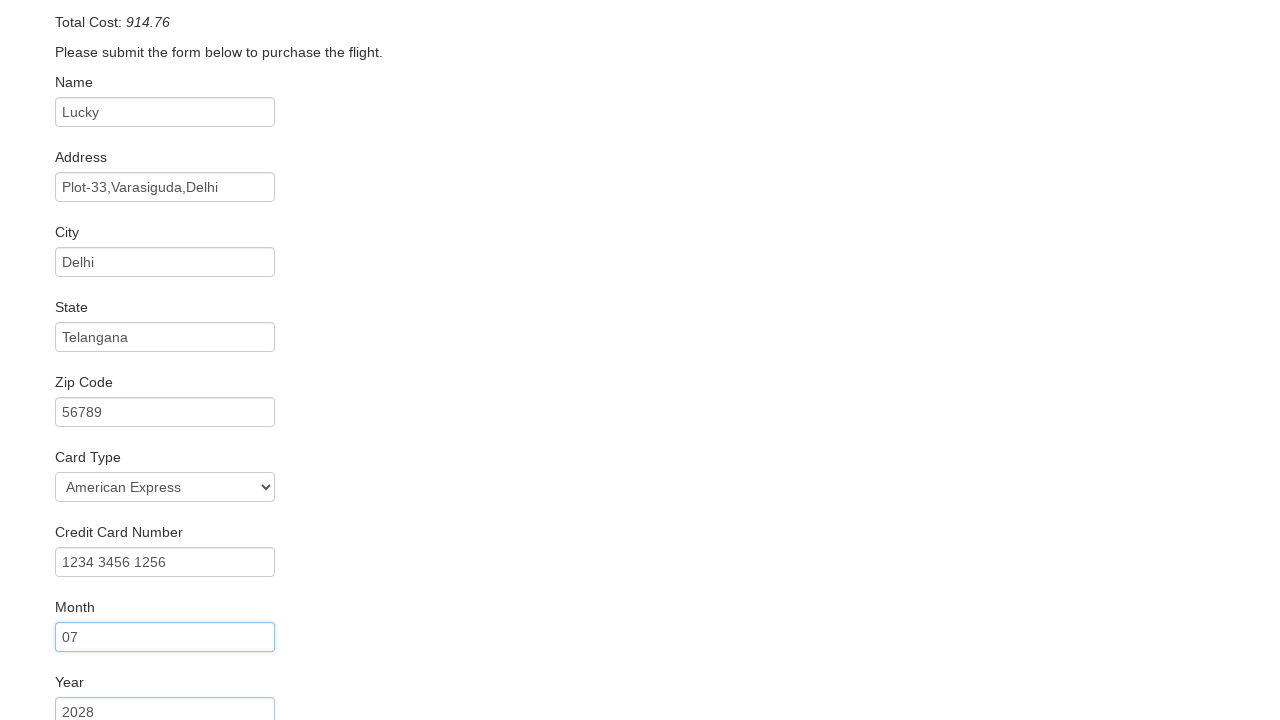

Filled cardholder name field with 'smeetha' on #nameOnCard
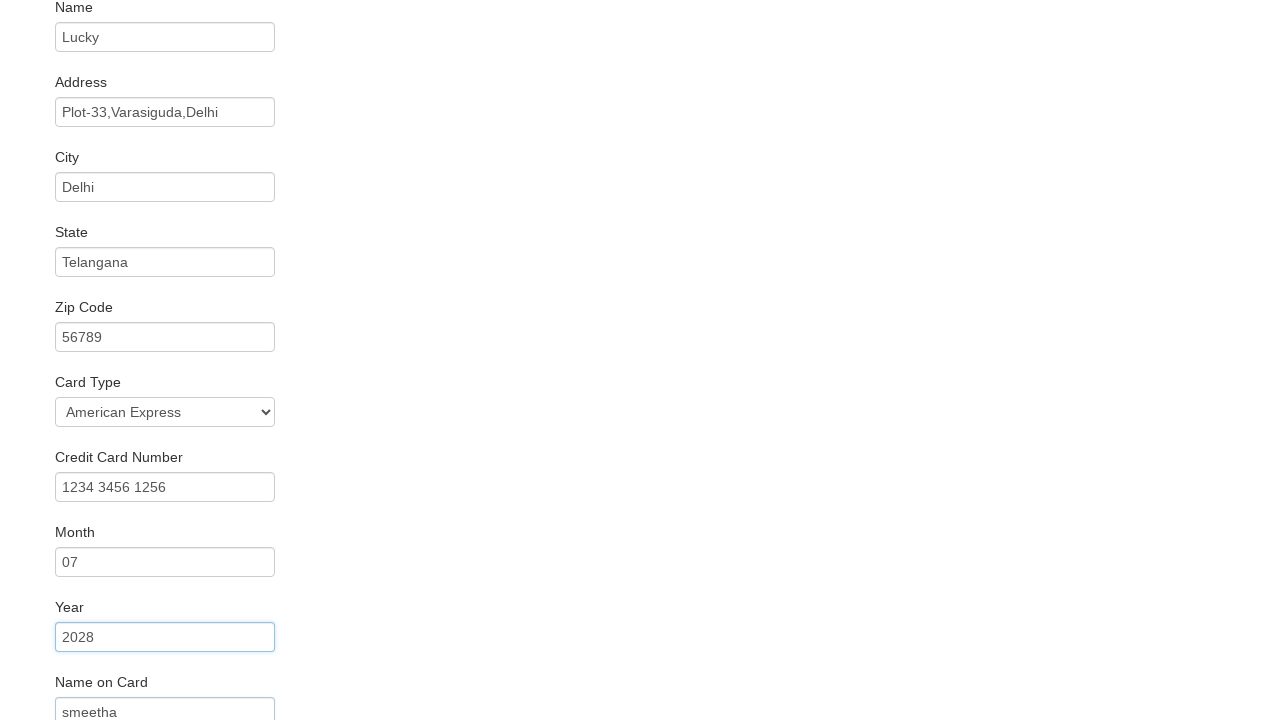

Clicked Purchase Flight button to complete booking at (118, 685) on xpath=/html/body/div[2]/form/div[11]/div/input
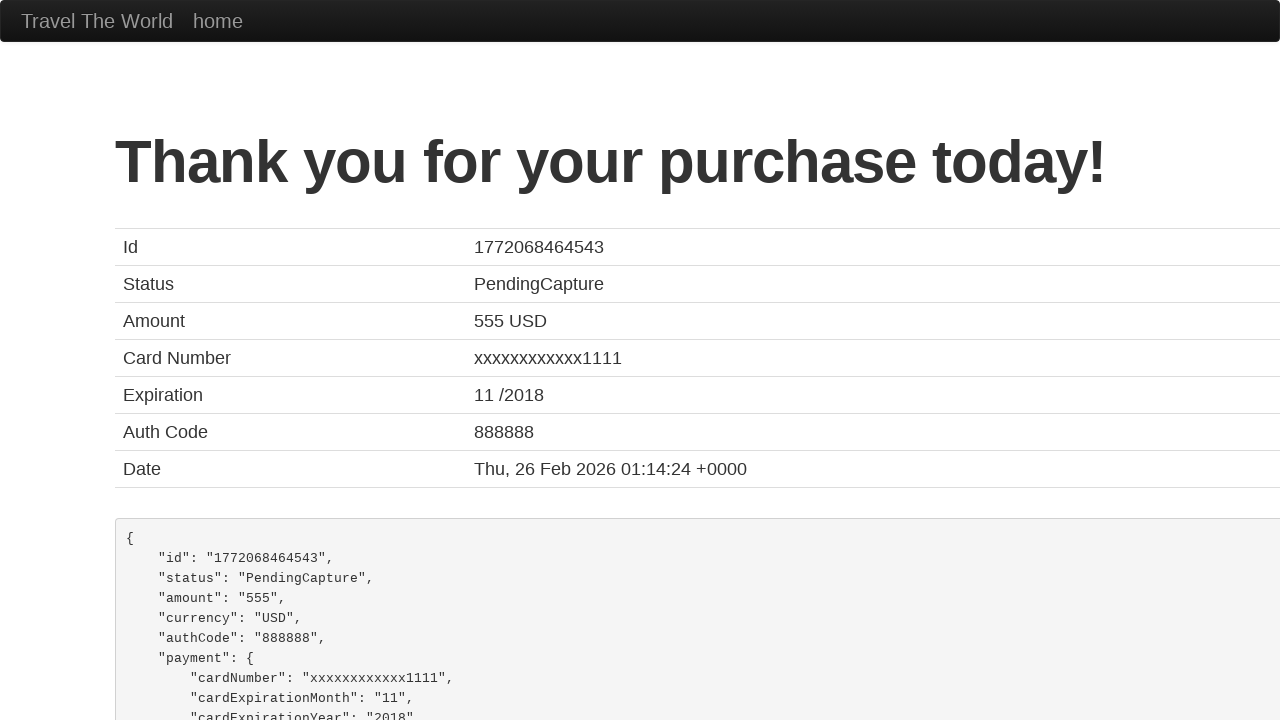

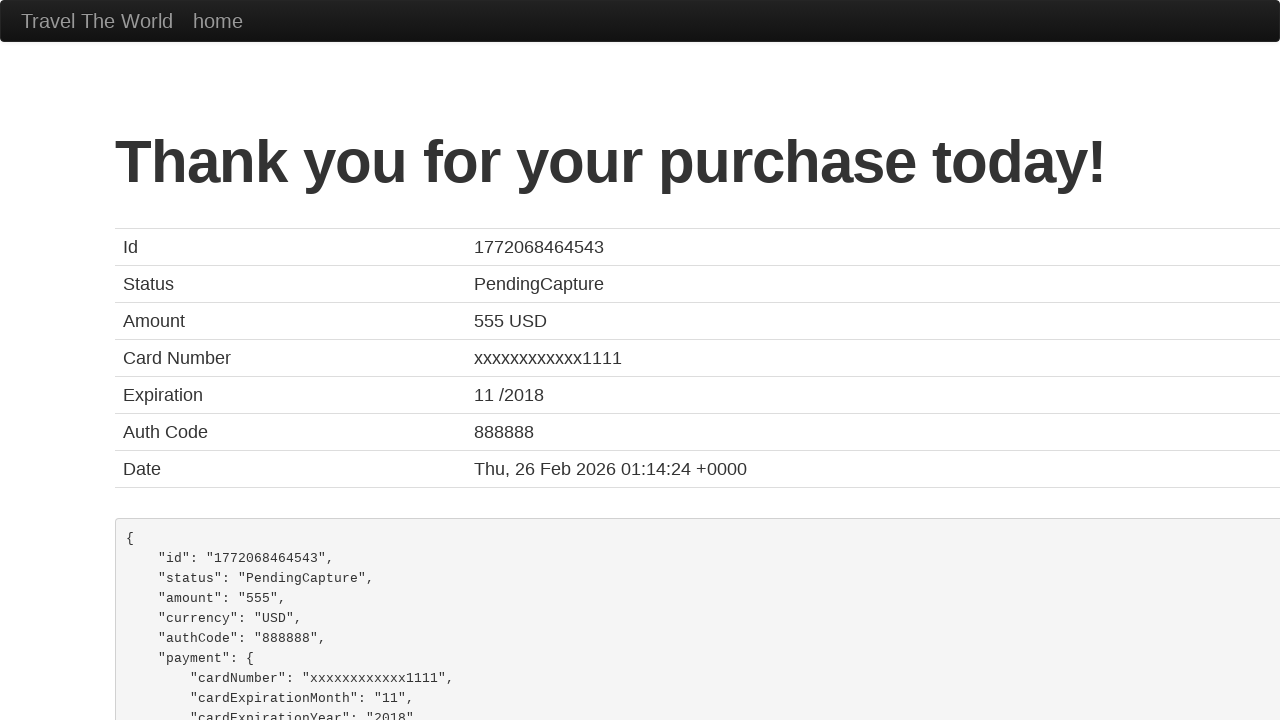